Tests that edits are saved when the input field loses focus (blur event)

Starting URL: https://demo.playwright.dev/todomvc

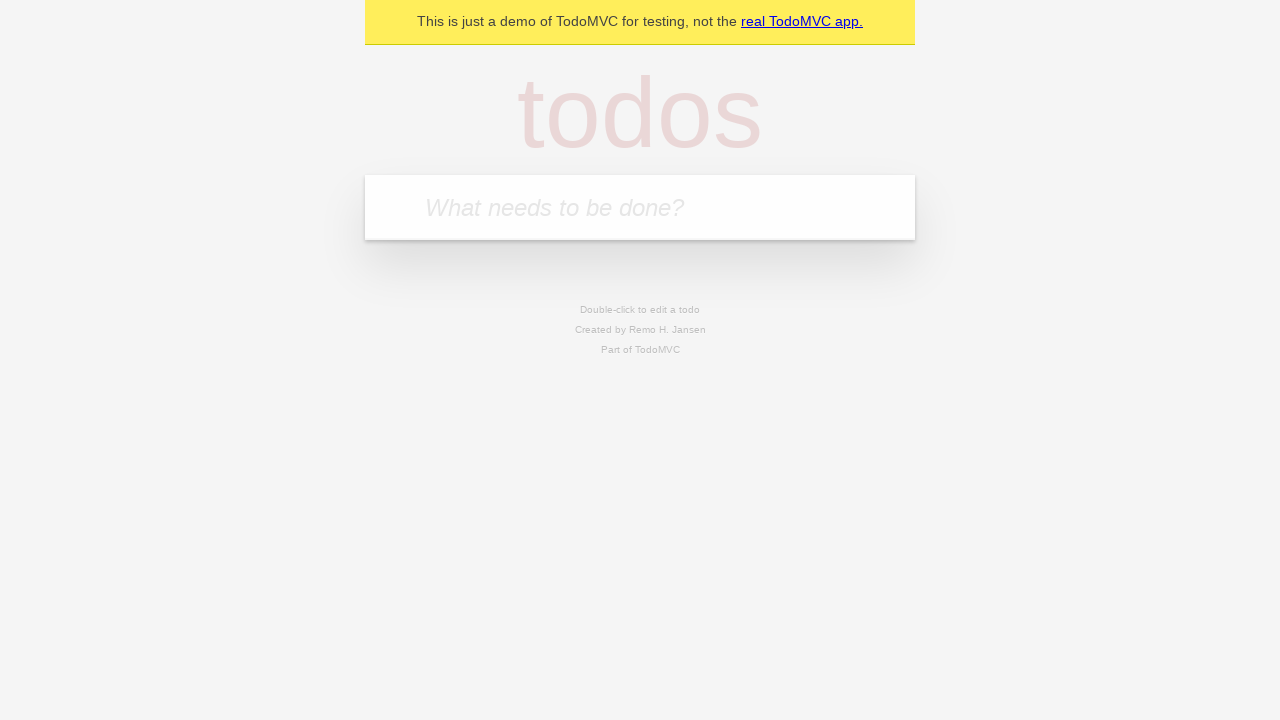

Filled input field with 'buy some cheese' on internal:attr=[placeholder="What needs to be done?"i]
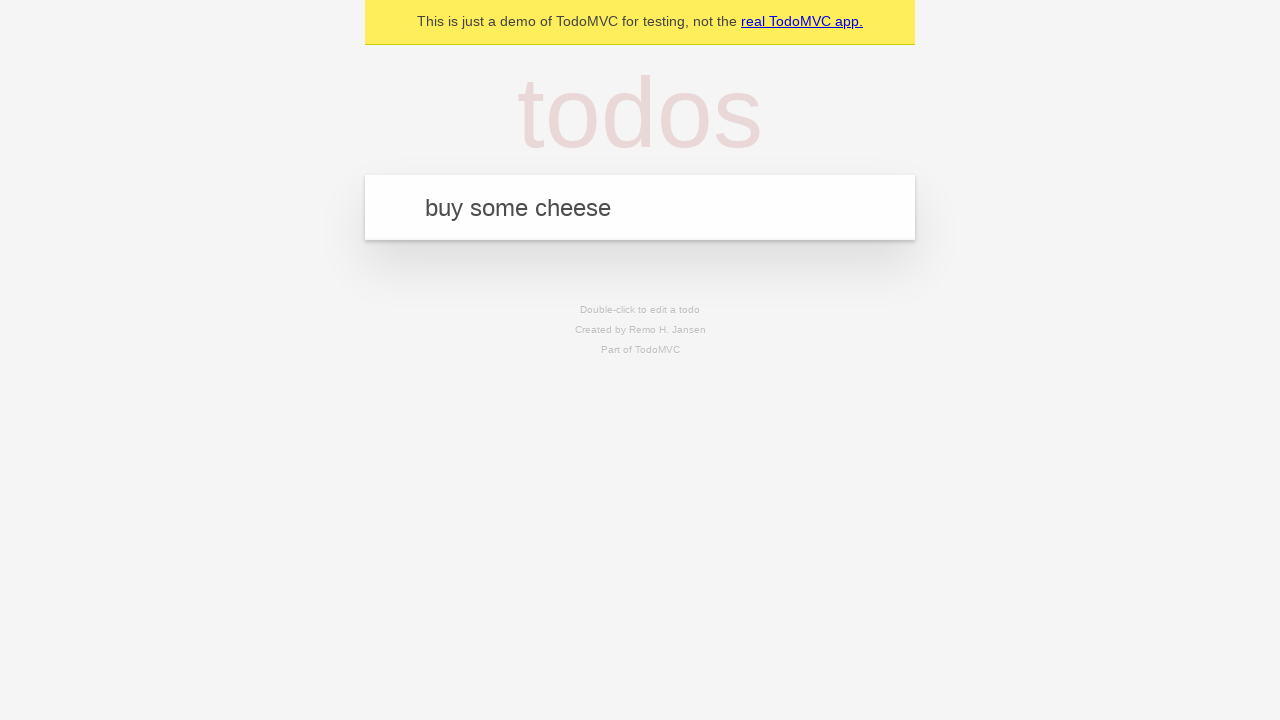

Pressed Enter to create first todo on internal:attr=[placeholder="What needs to be done?"i]
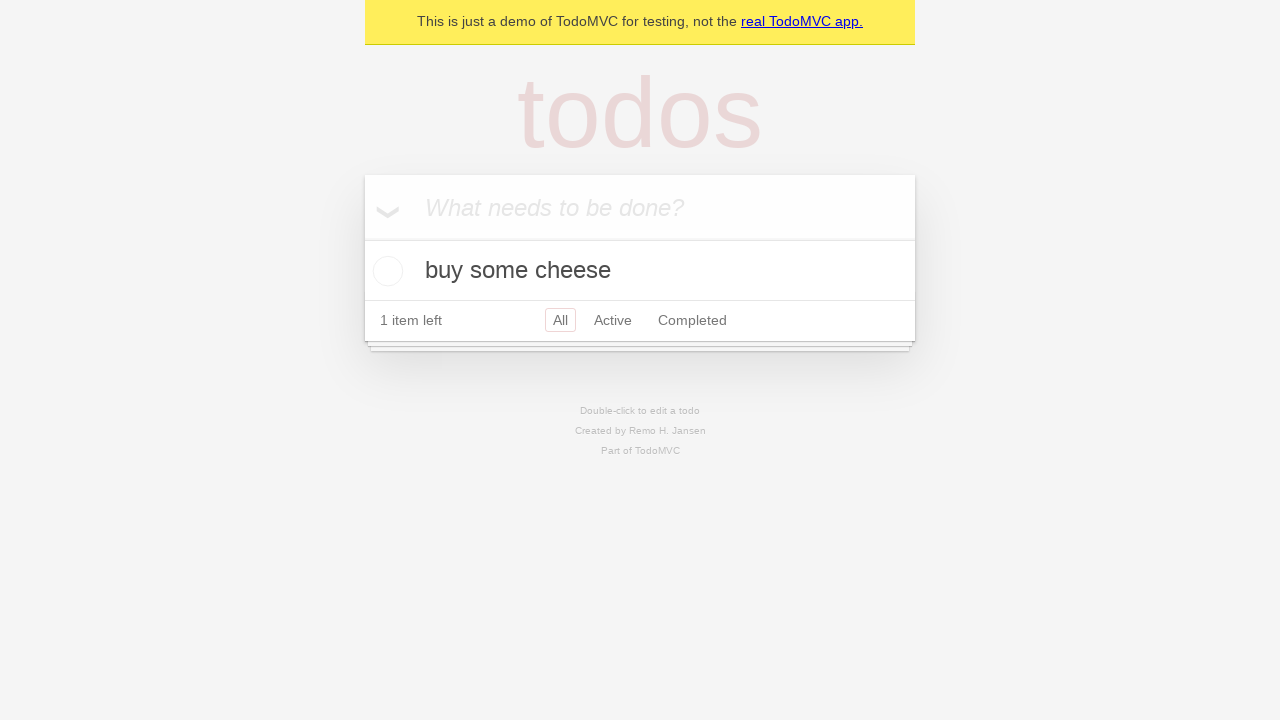

Filled input field with 'feed the cat' on internal:attr=[placeholder="What needs to be done?"i]
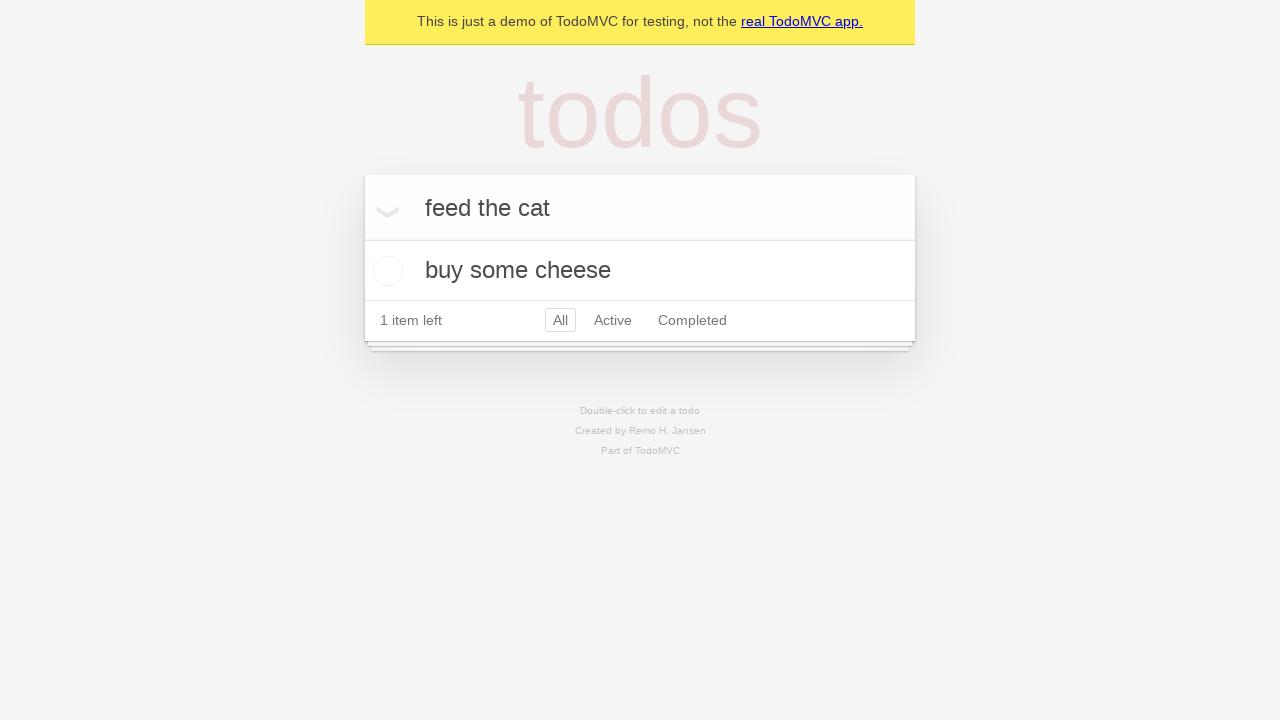

Pressed Enter to create second todo on internal:attr=[placeholder="What needs to be done?"i]
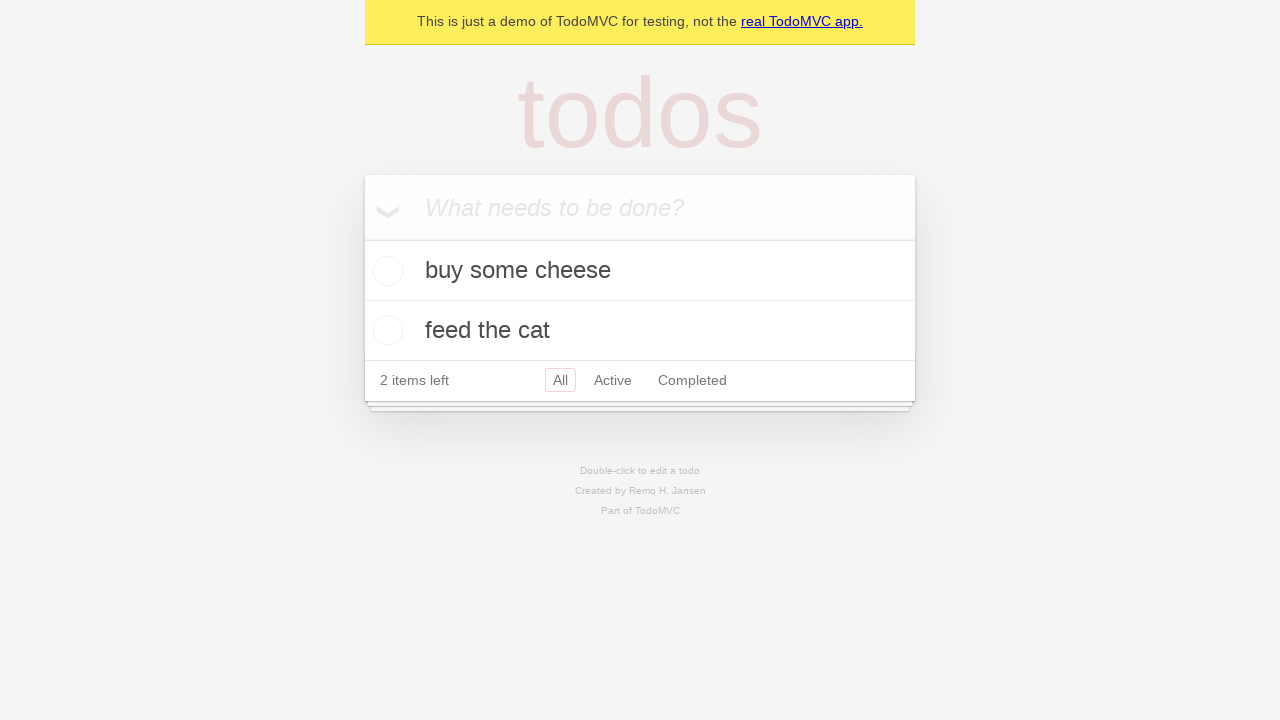

Filled input field with 'book a doctors appointment' on internal:attr=[placeholder="What needs to be done?"i]
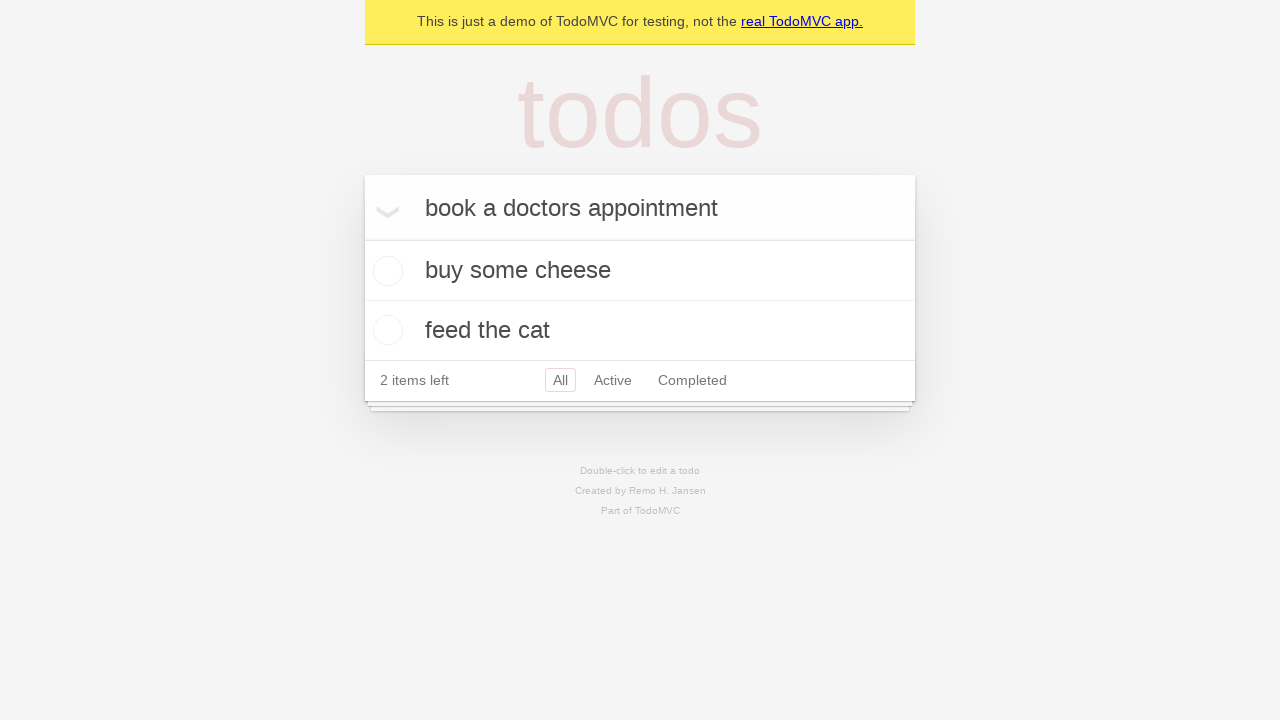

Pressed Enter to create third todo on internal:attr=[placeholder="What needs to be done?"i]
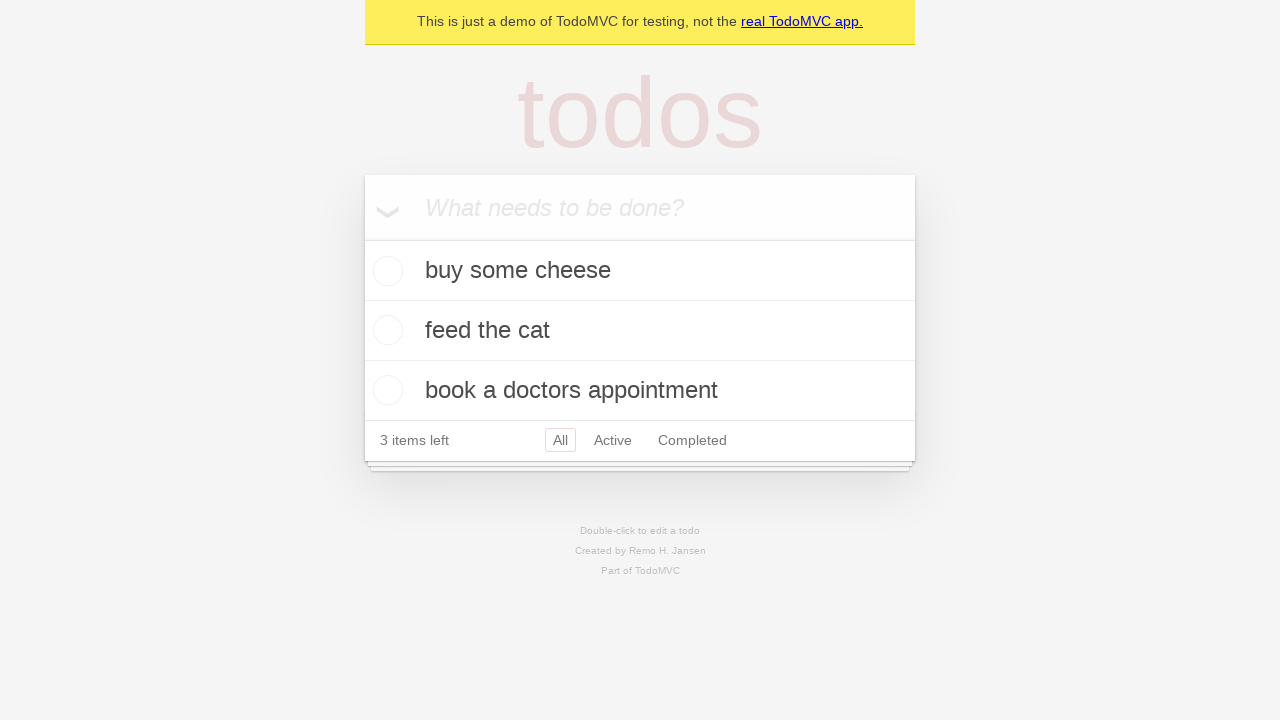

Waited for third todo item to be rendered
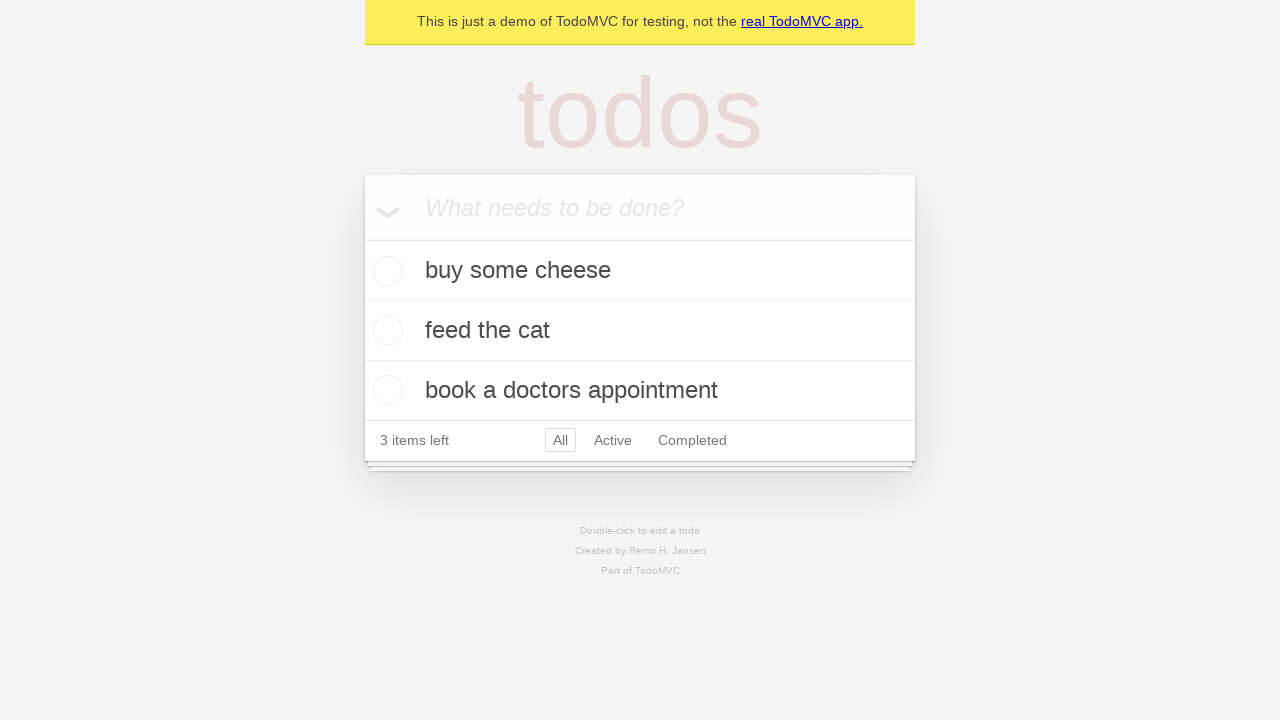

Double-clicked second todo to enter edit mode at (640, 331) on [data-testid='todo-item'] >> nth=1
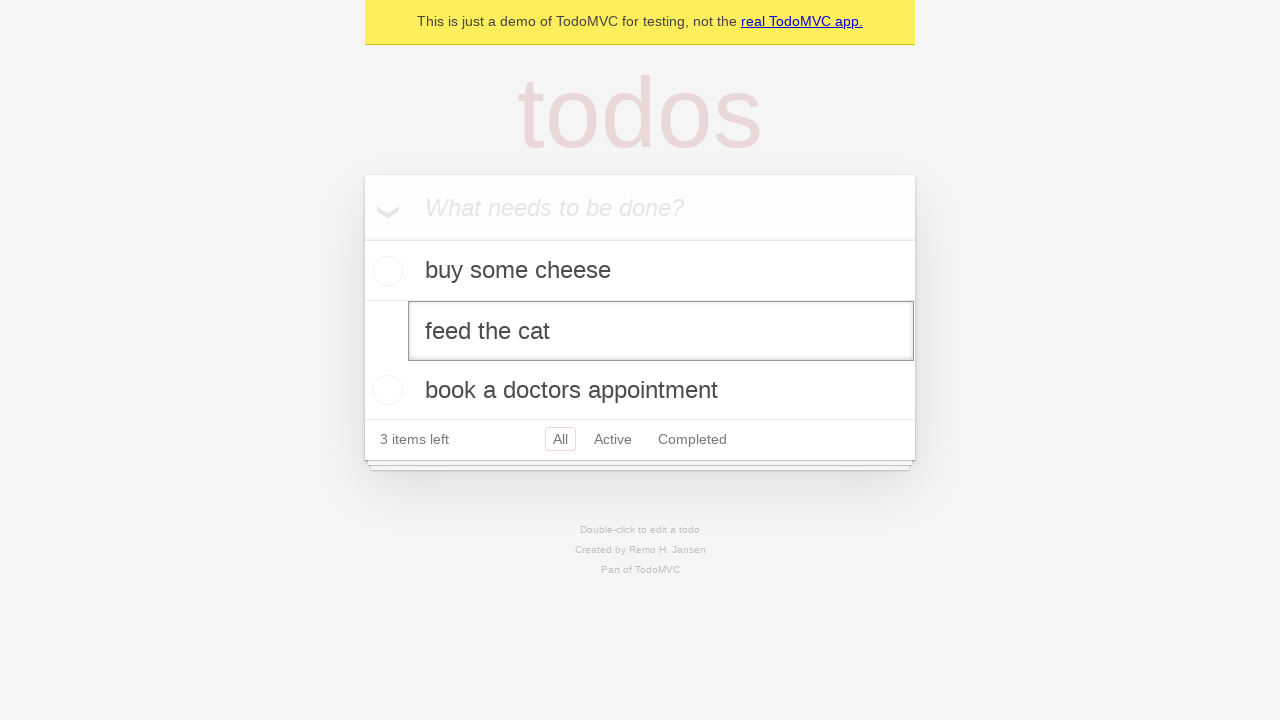

Filled edit field with 'buy some sausages' on [data-testid='todo-item'] >> nth=1 >> internal:role=textbox[name="Edit"i]
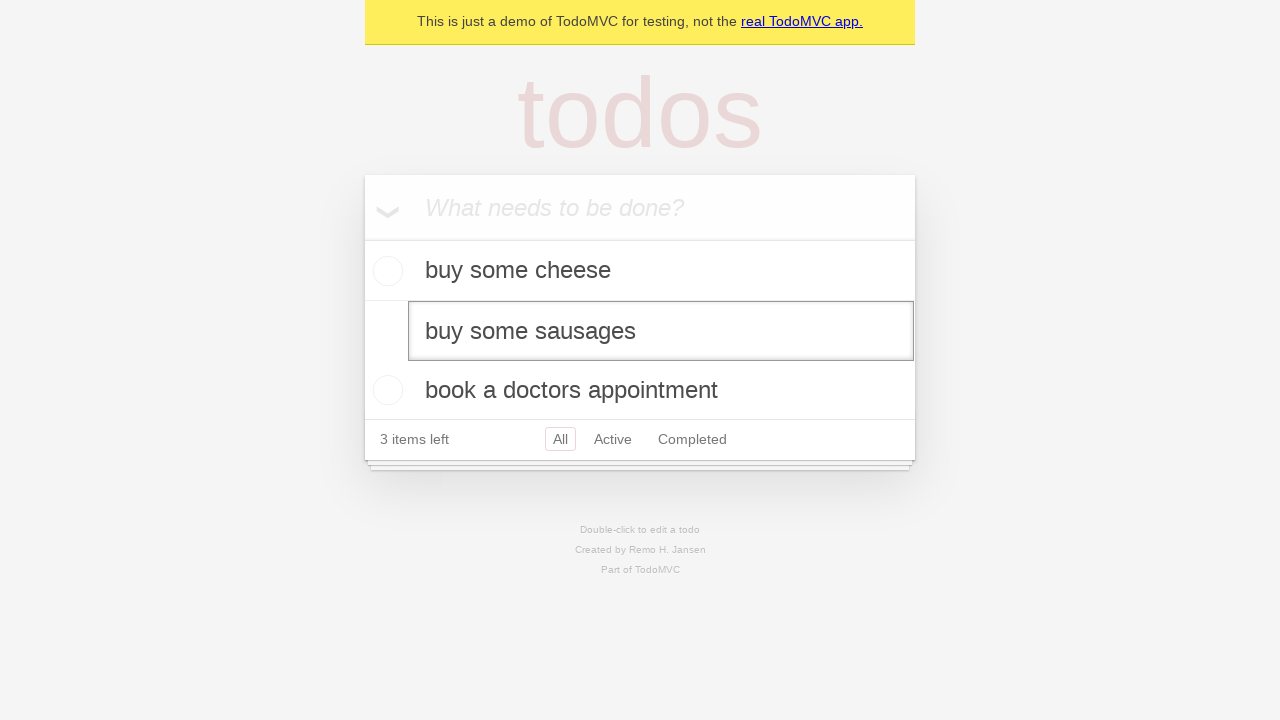

Triggered blur event on edit field to save changes
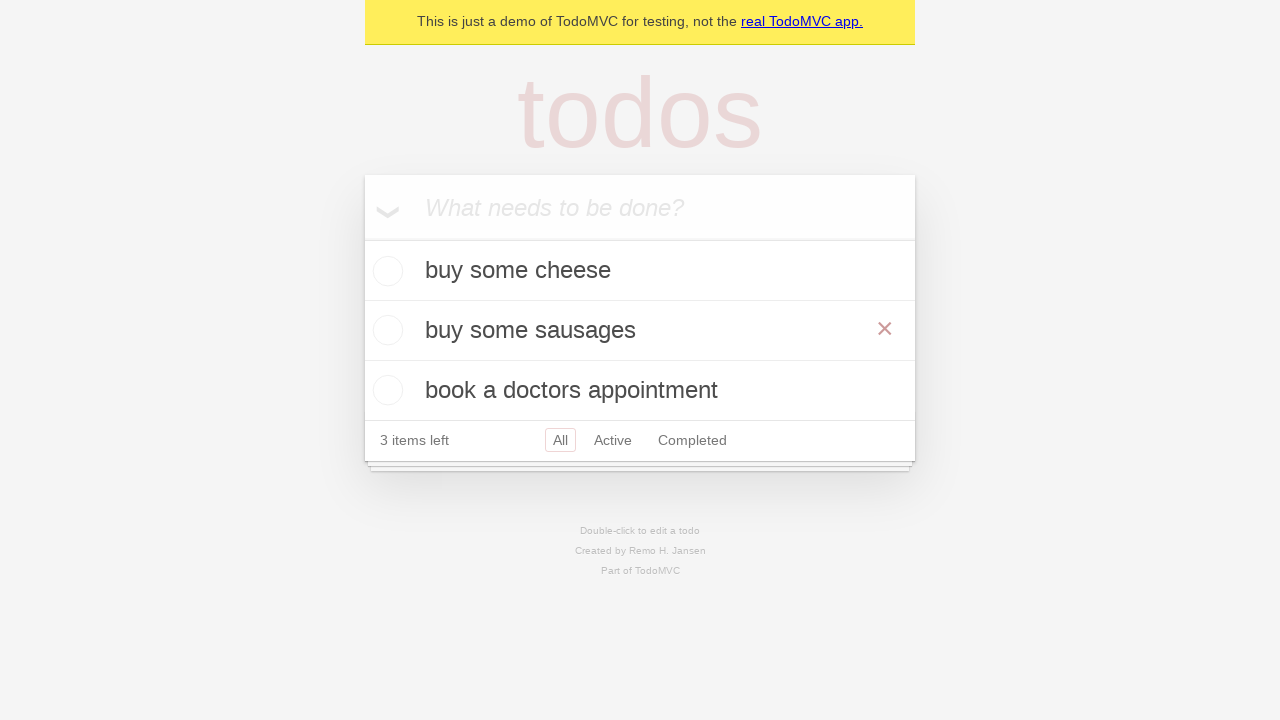

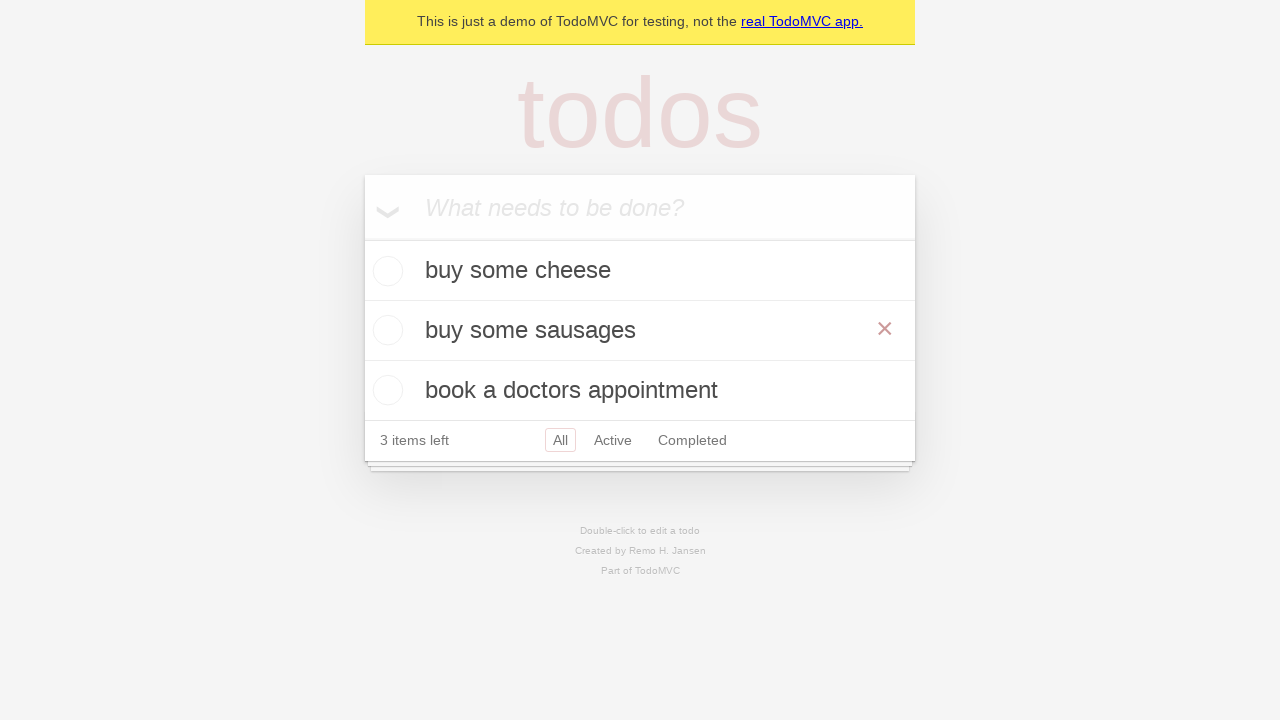